Tests the Swiggy homepage location search functionality by entering a location in the search field

Starting URL: https://www.swiggy.com/

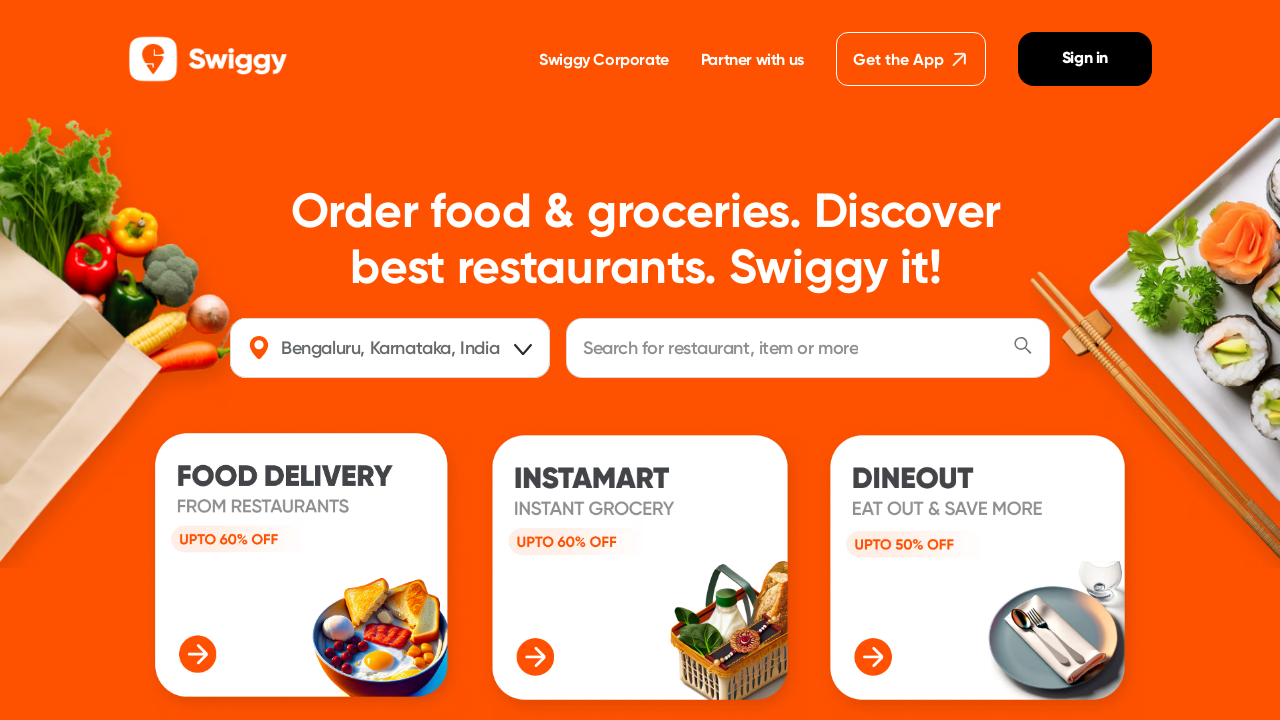

Filled location search field with 'Thuraipakkam' on #location
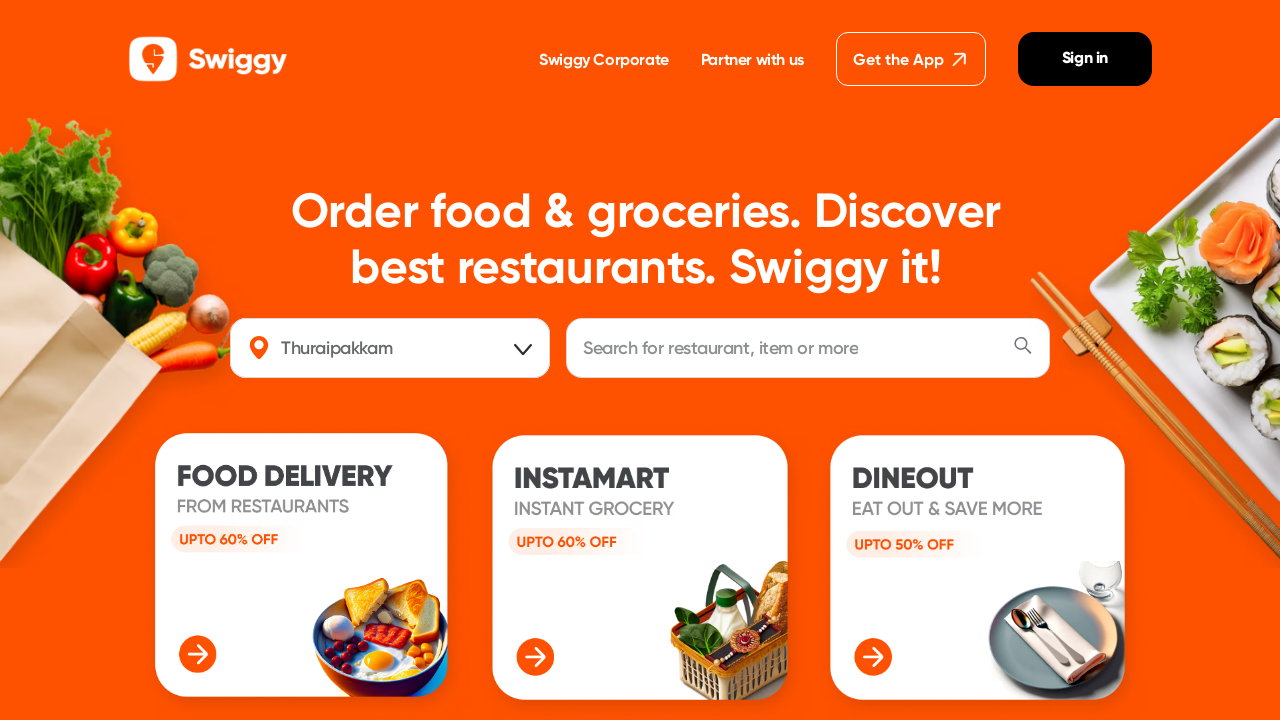

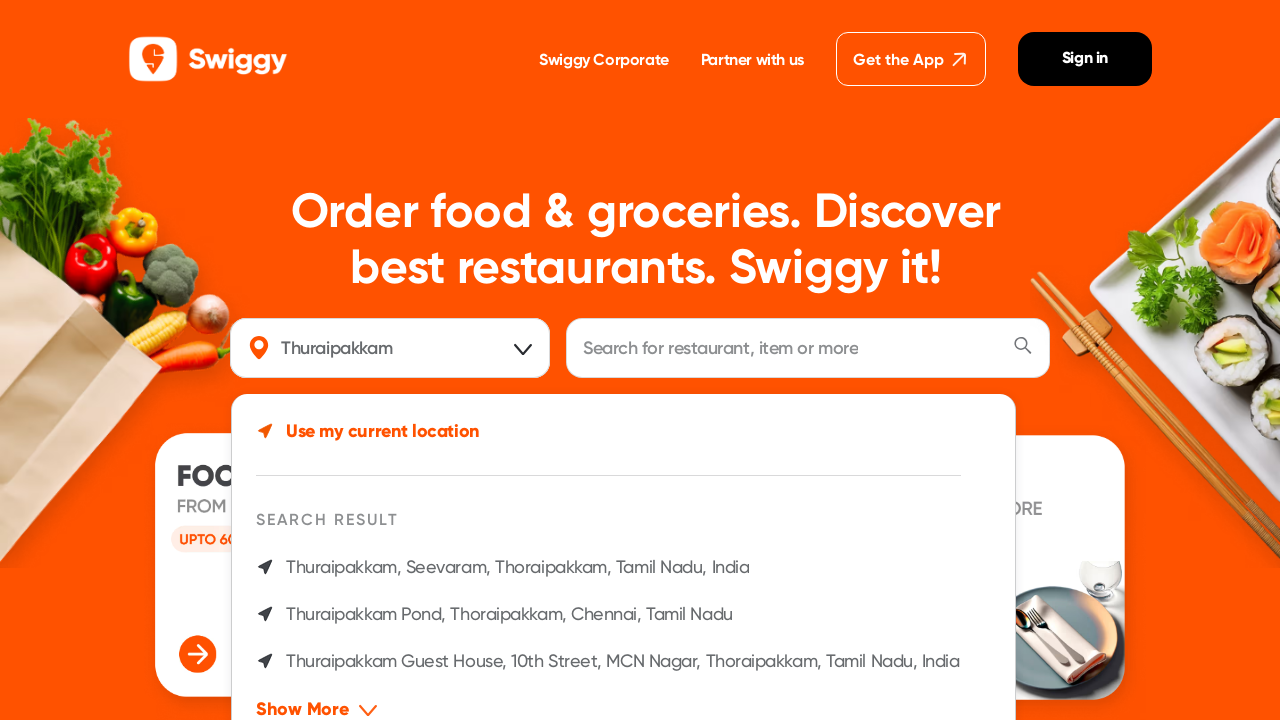